Tests that clicking on an article card image opens the detail page with the correct URL pattern

Starting URL: https://relay.prototyp.digital/category/branding

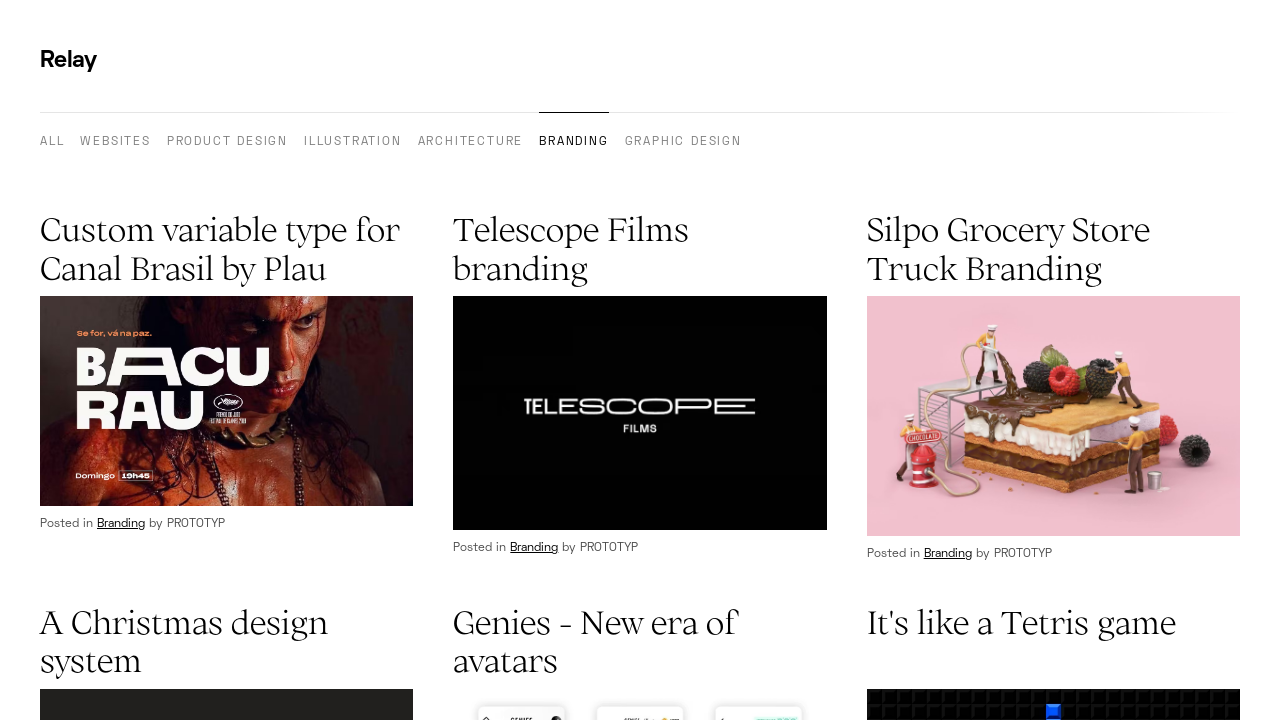

Clicked on first article card image at (227, 401) on article img >> nth=0
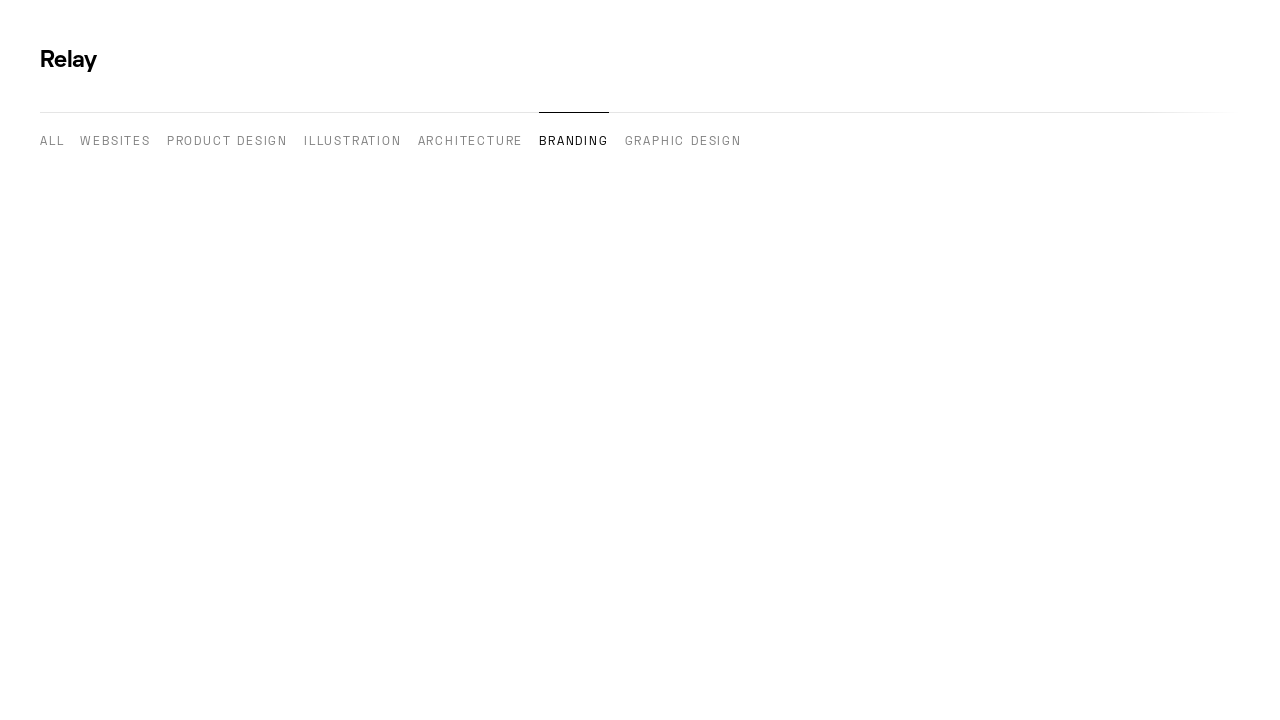

Navigated to article detail page with correct URL pattern
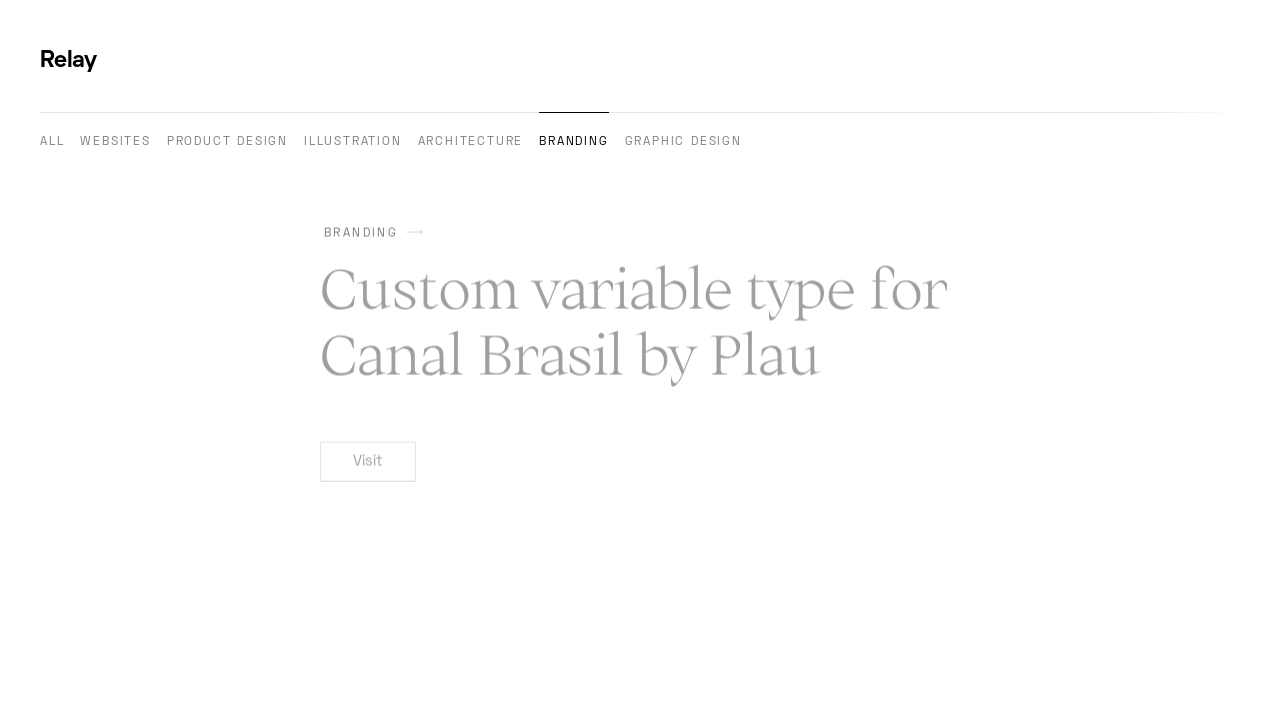

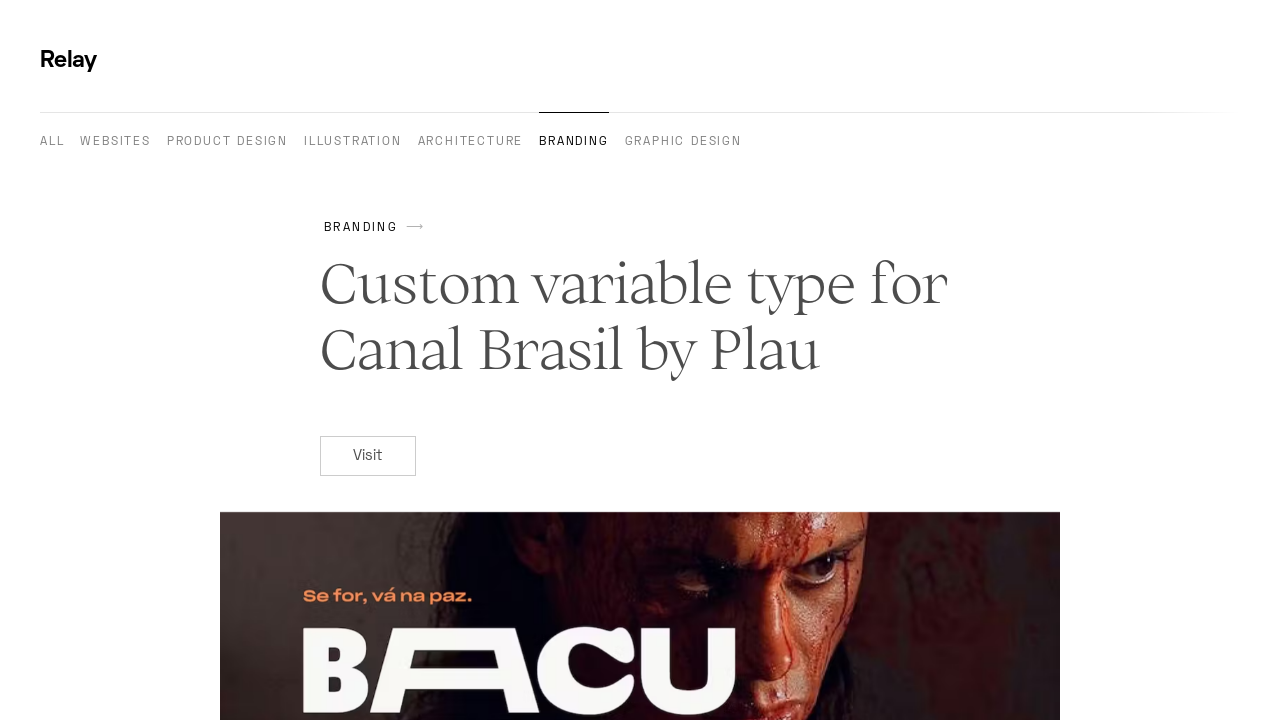